Validates address input by filling an address and verifying the entered value

Starting URL: https://testautomationpractice.blogspot.com/

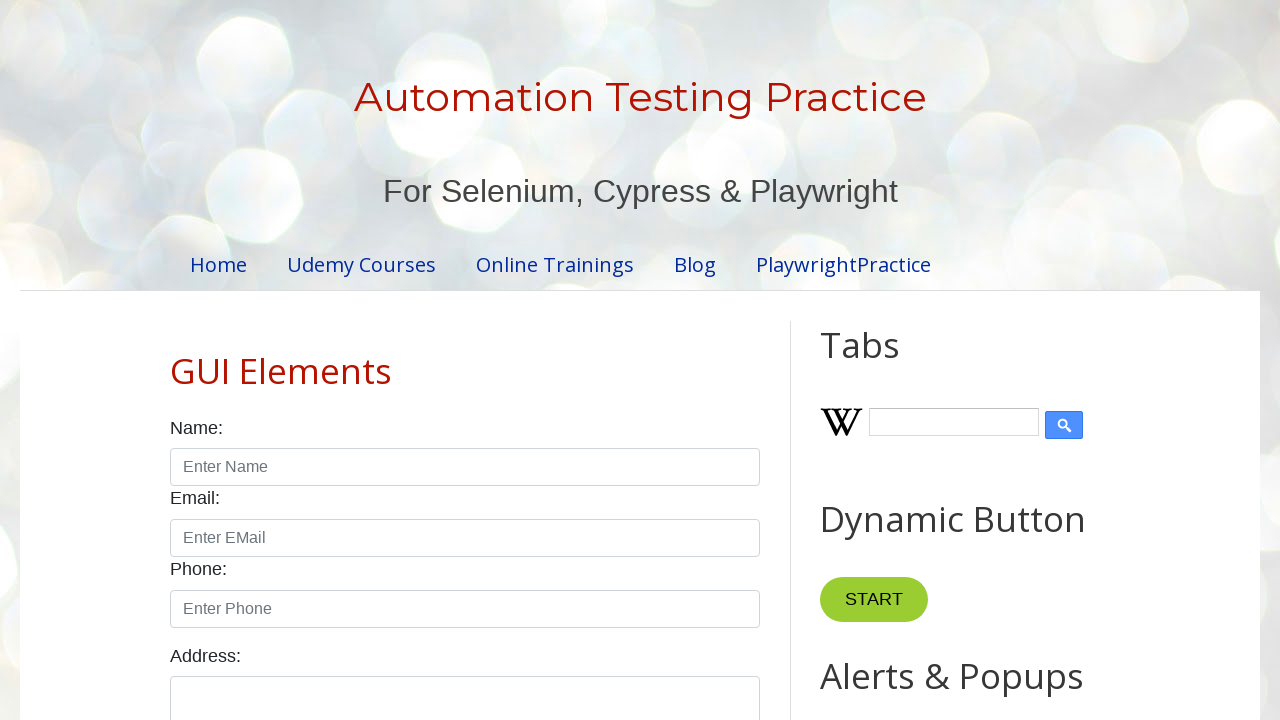

Filled address textarea with '123 Main Street, Suite 456' on textarea#textarea
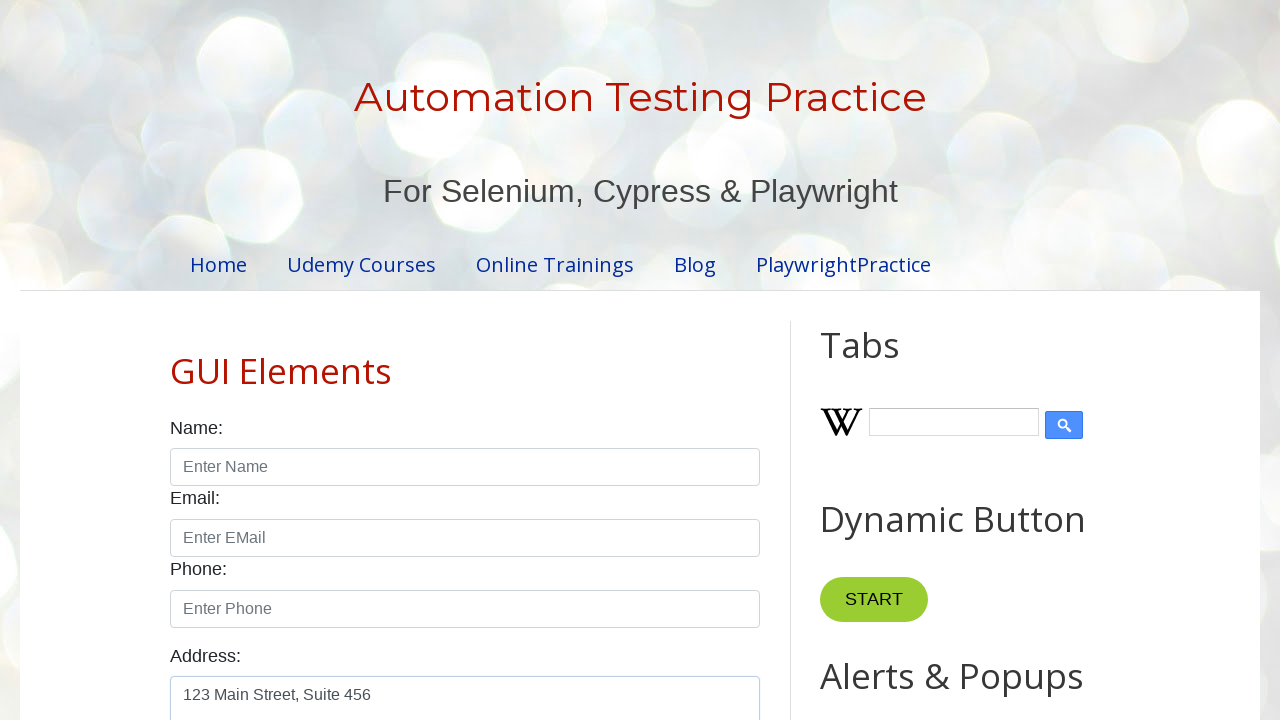

Verified address textarea contains exact value '123 Main Street, Suite 456'
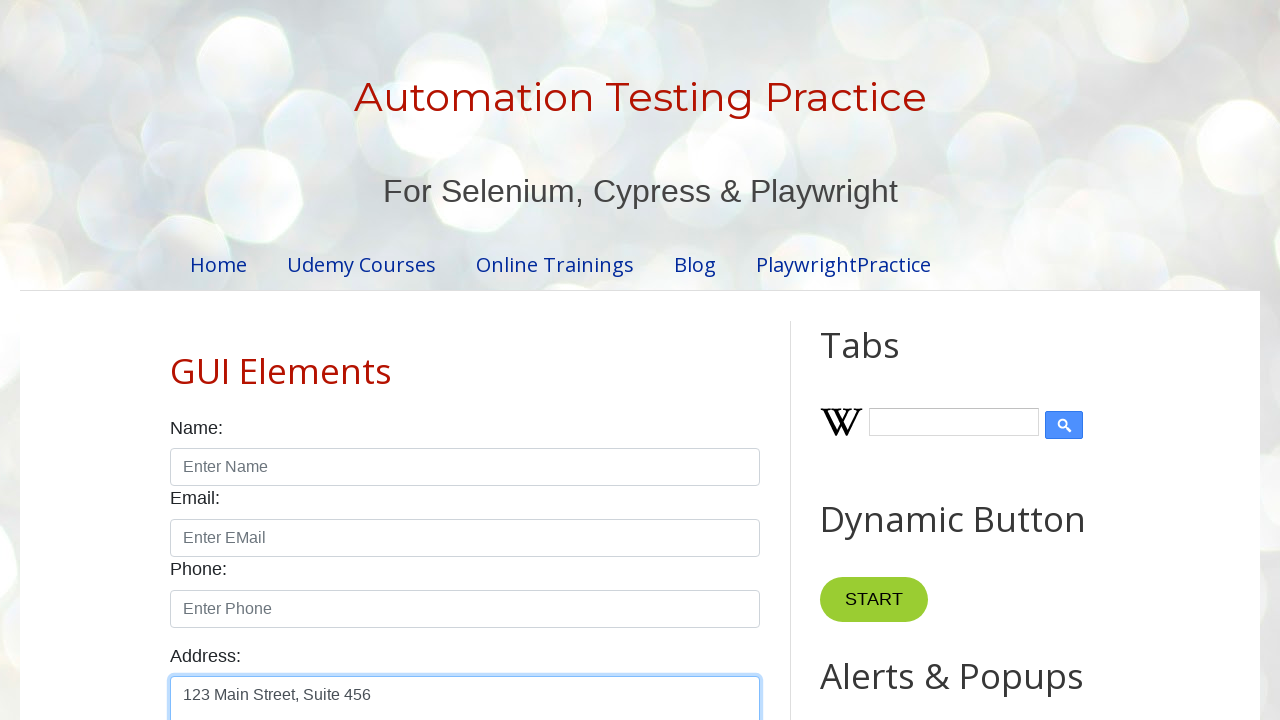

Verified address textarea is not empty
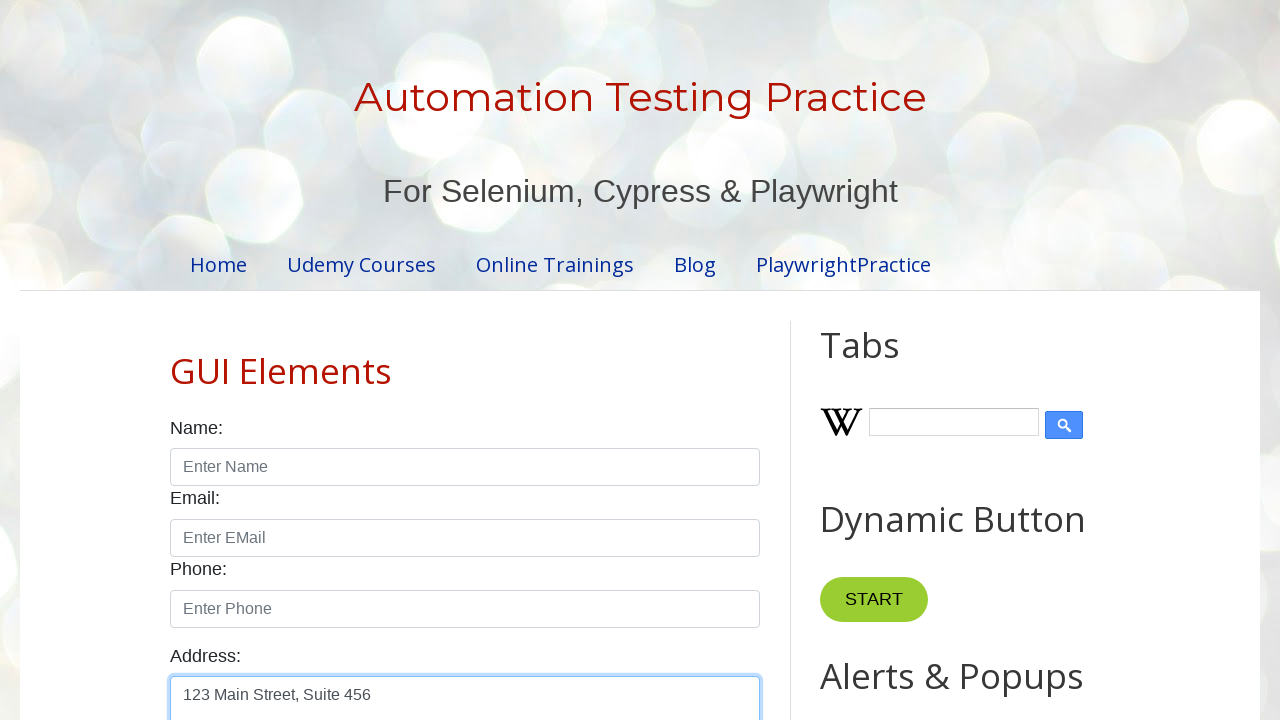

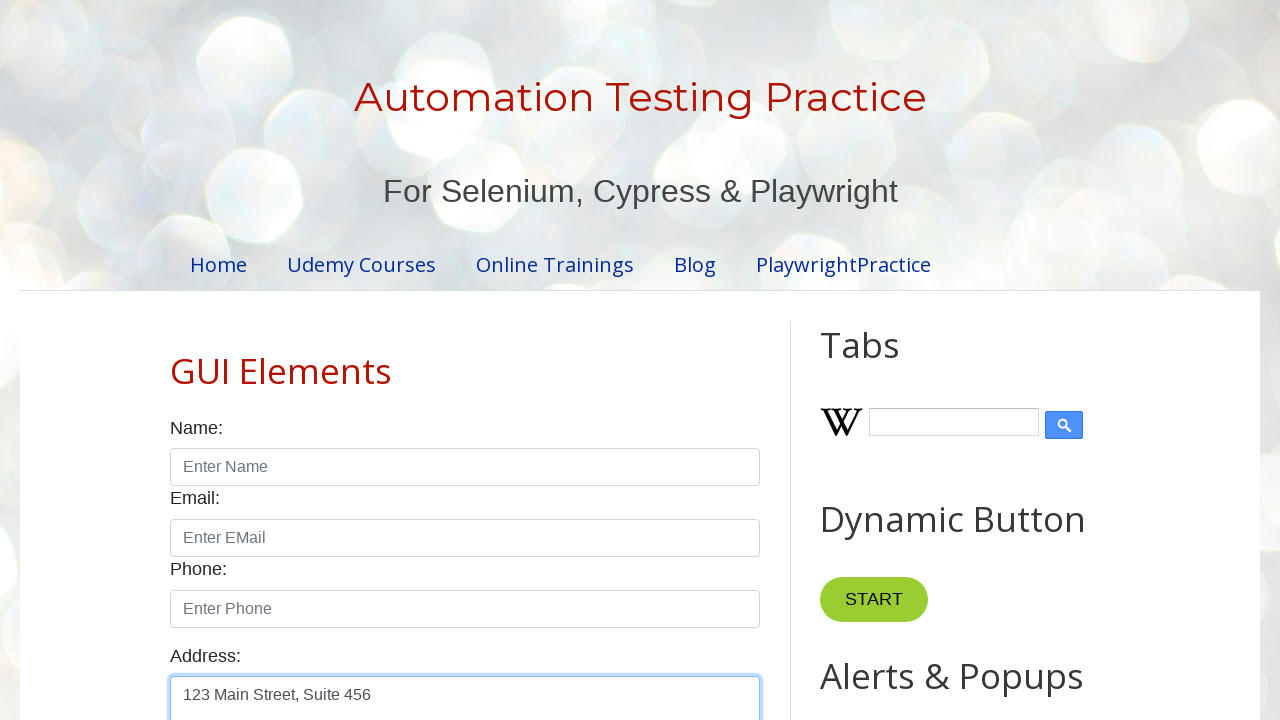